Tests input field functionality by entering a numeric value, clearing it, and entering a different value

Starting URL: http://the-internet.herokuapp.com/inputs

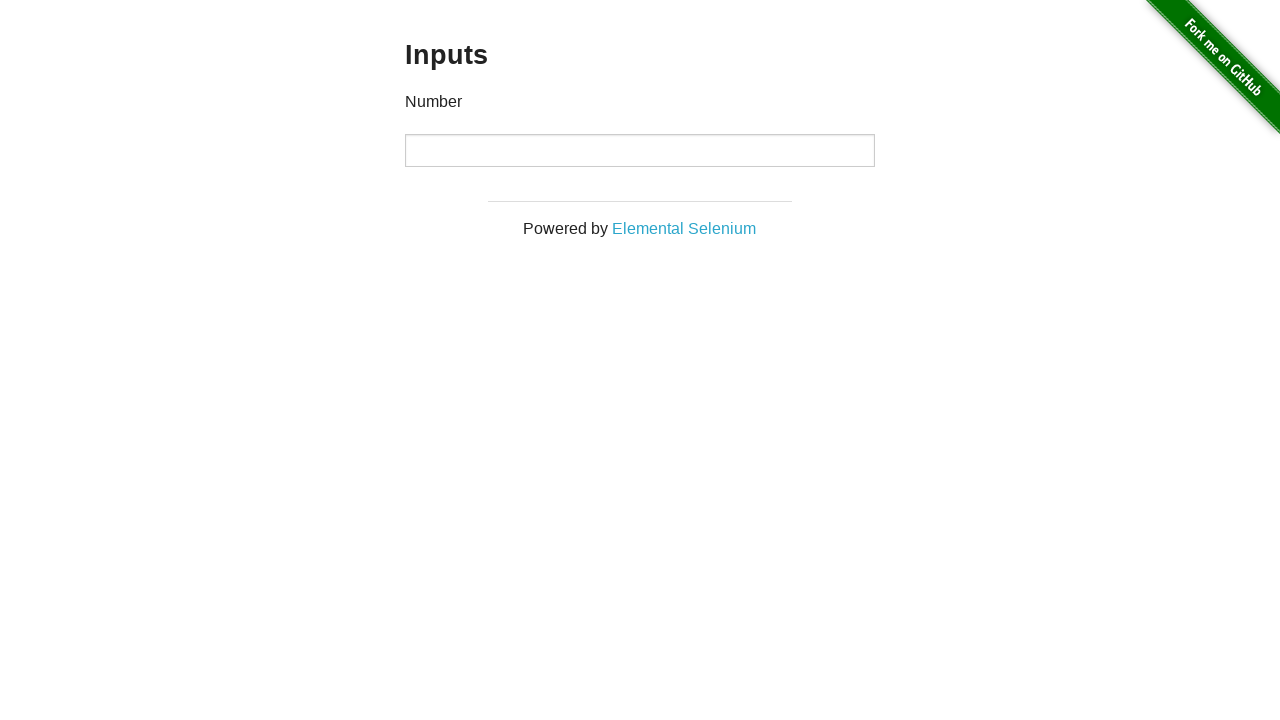

Filled input field with numeric value '1000' on //input
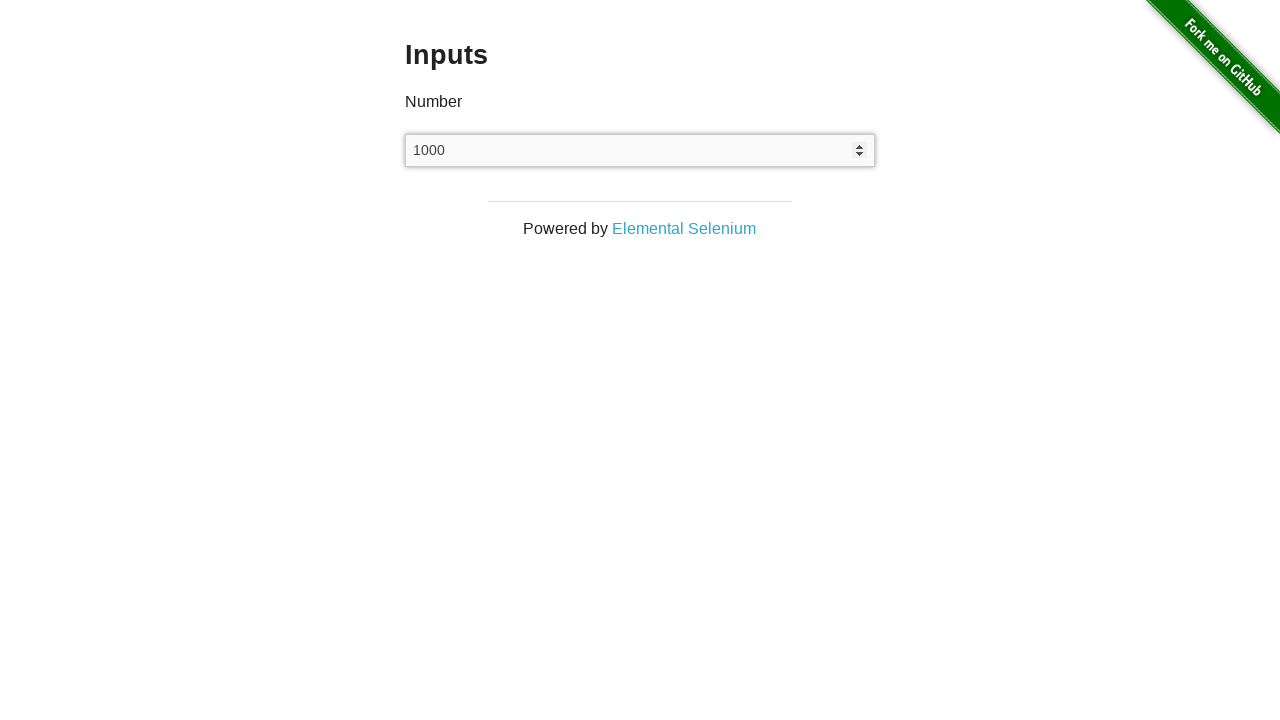

Waited 2000ms to observe the input
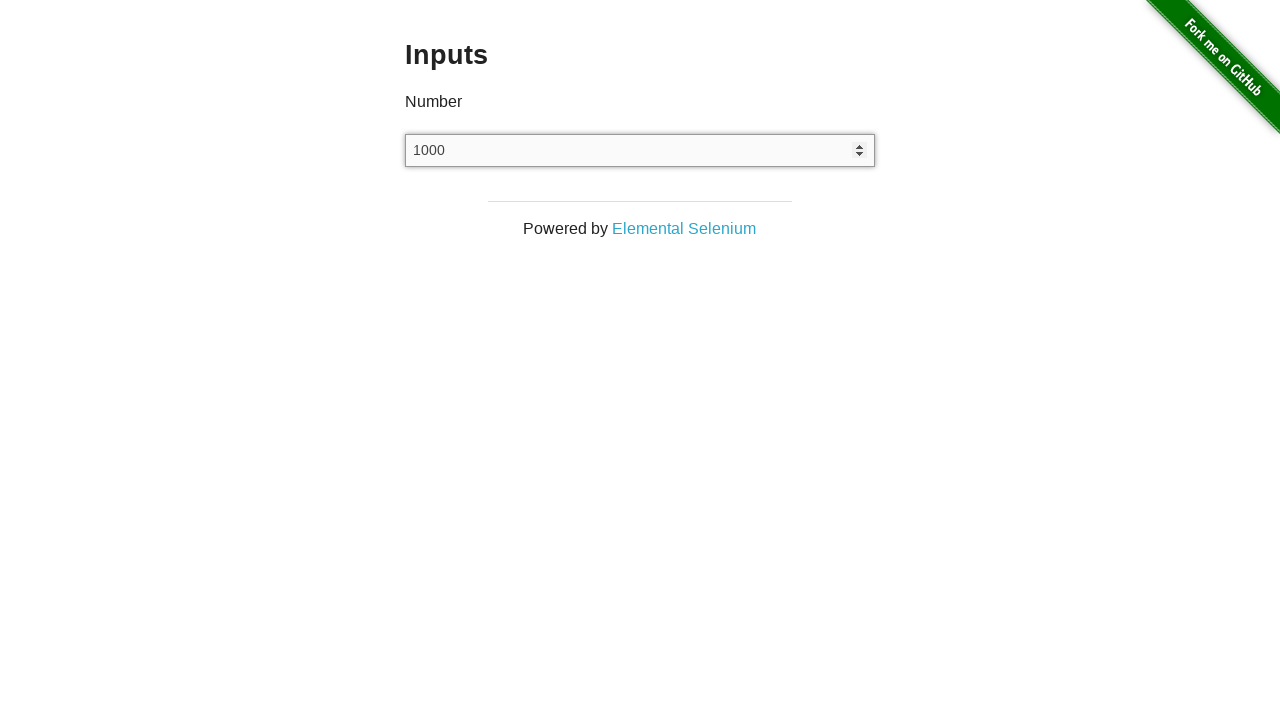

Cleared the input field on //input
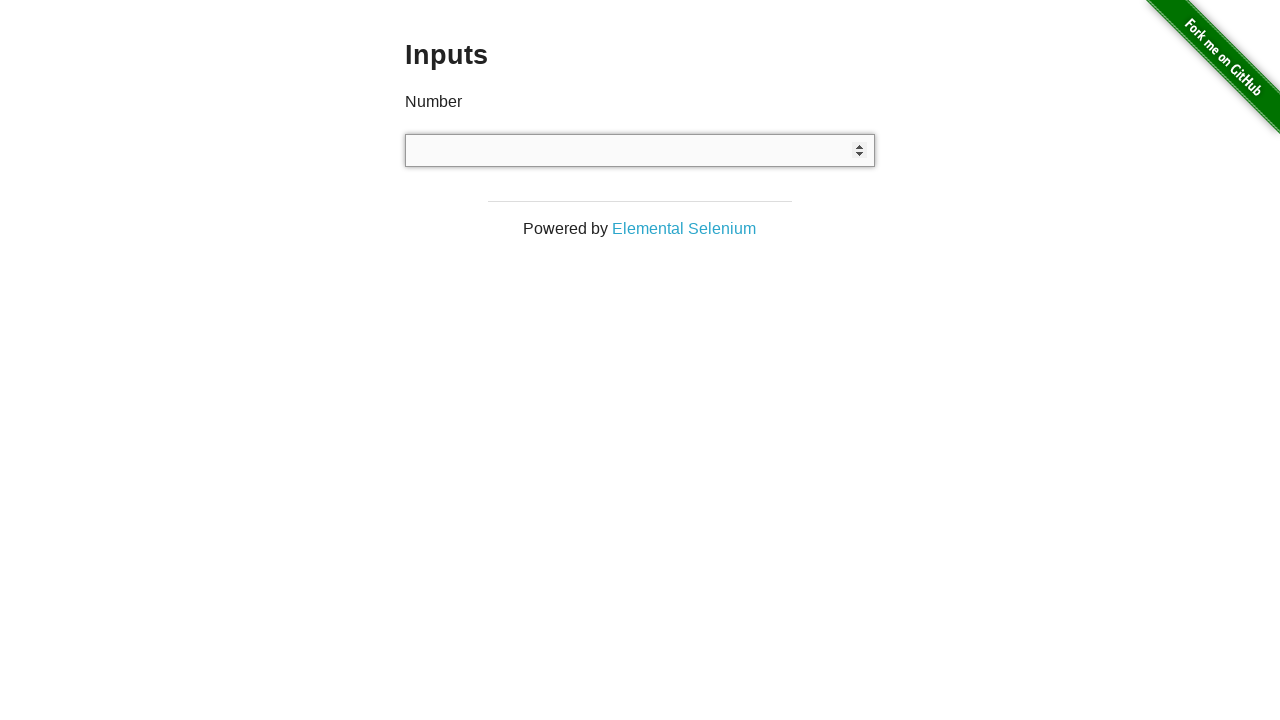

Waited 2000ms after clearing input
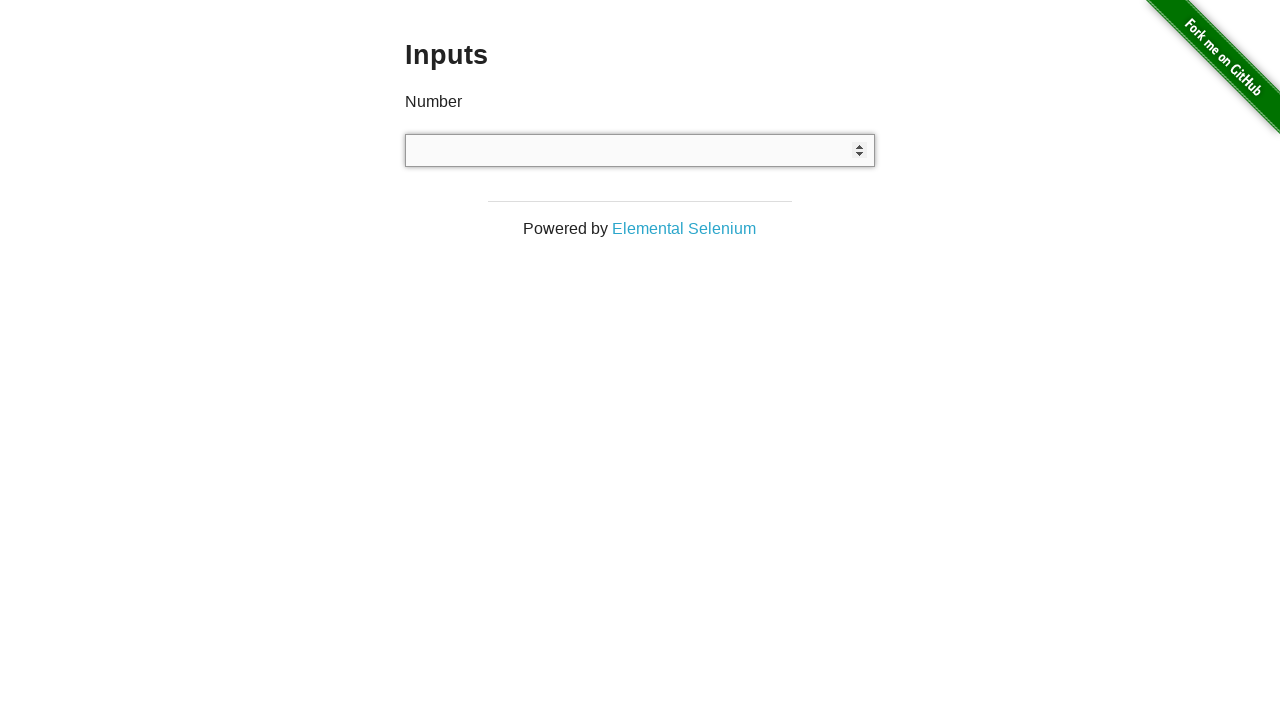

Filled input field with numeric value '999' on //input
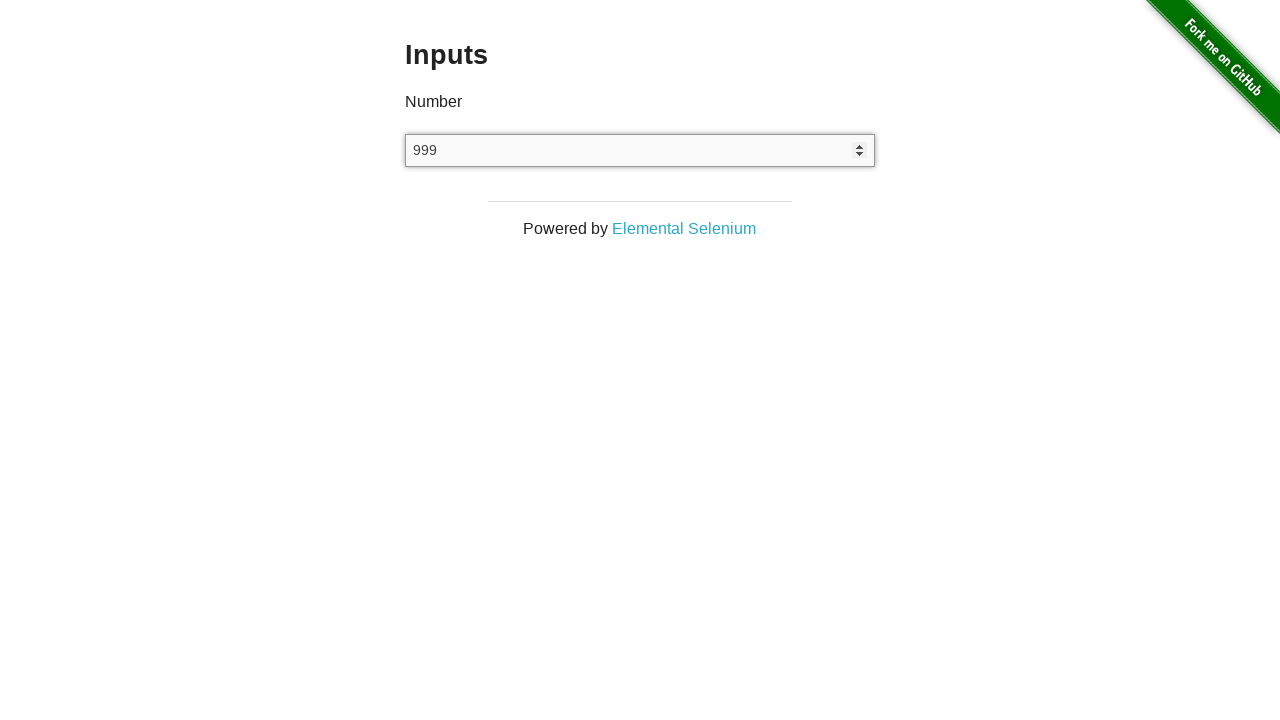

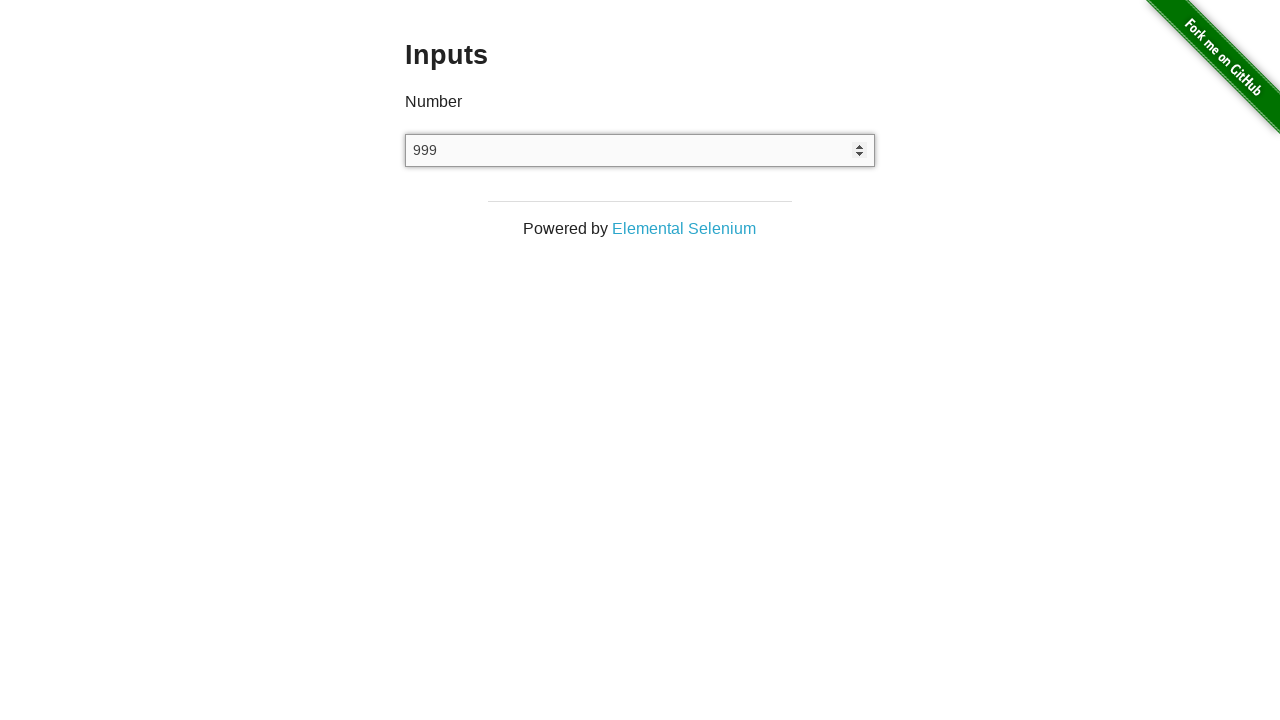